Tests window handling by clicking a link that opens a new window and verifying the new window's title

Starting URL: https://the-internet.herokuapp.com/windows

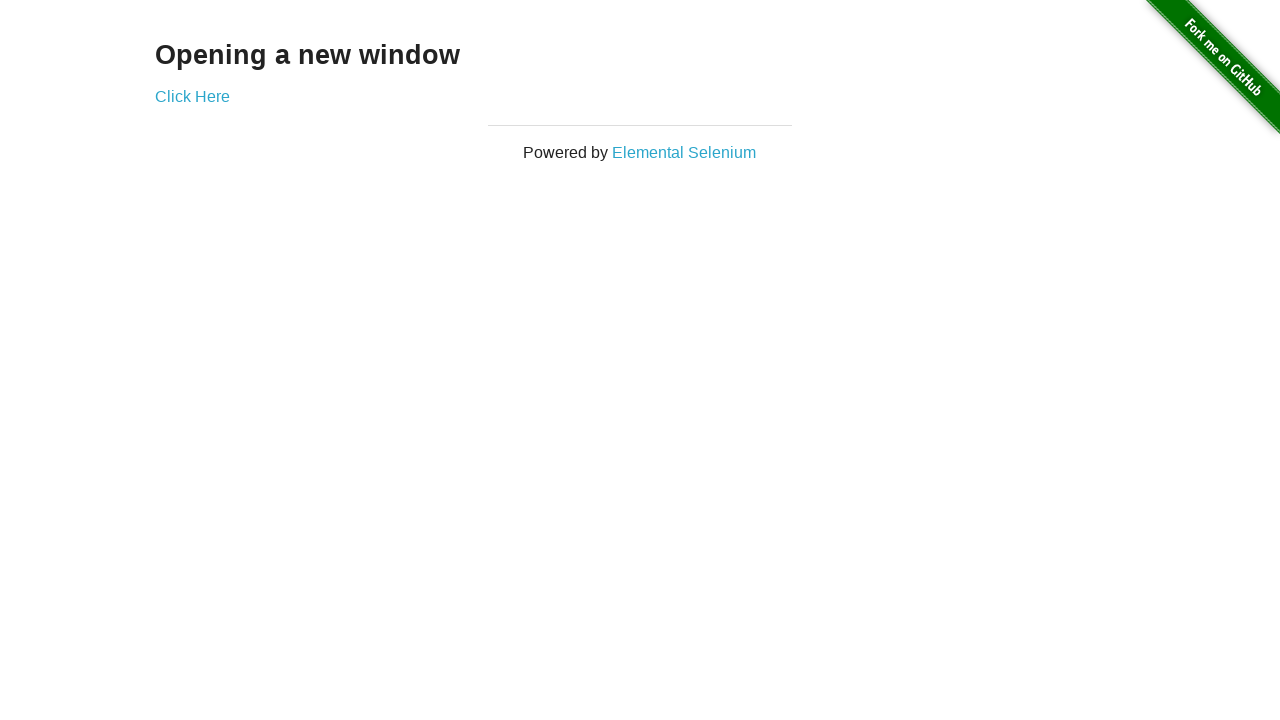

Clicked 'Click Here' link to open new window at (192, 96) on text=Click Here
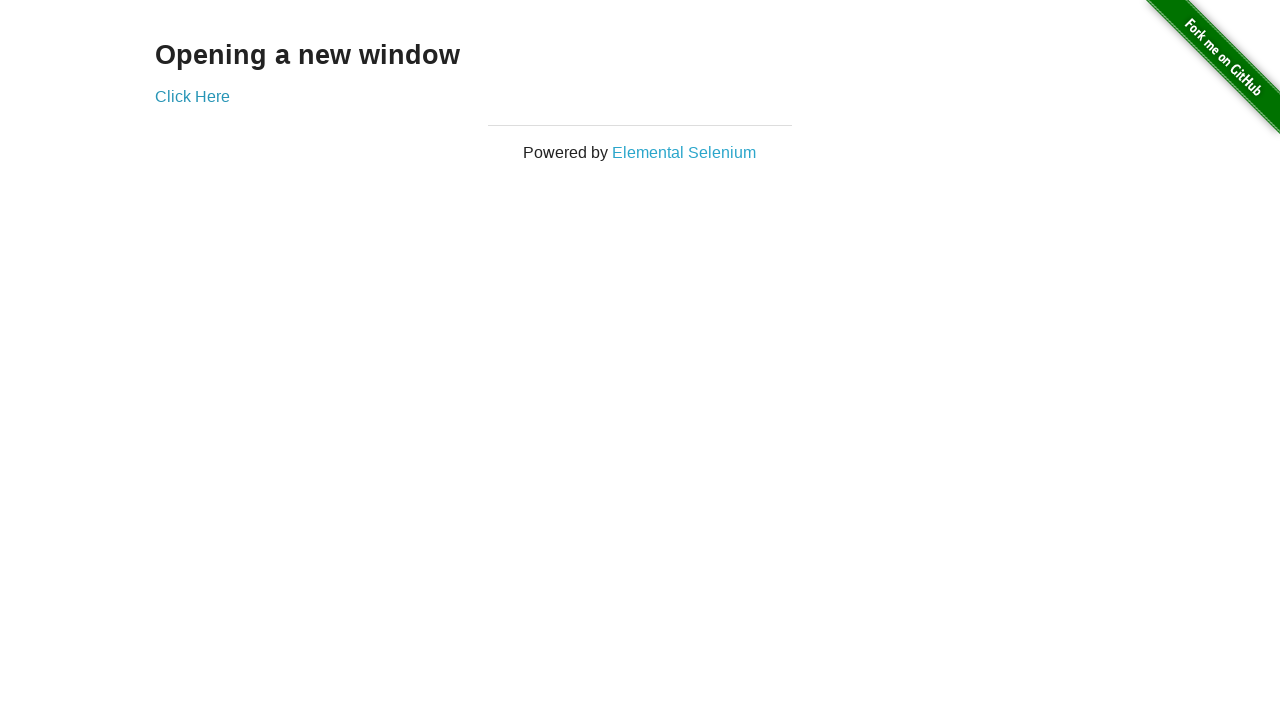

New window opened and captured
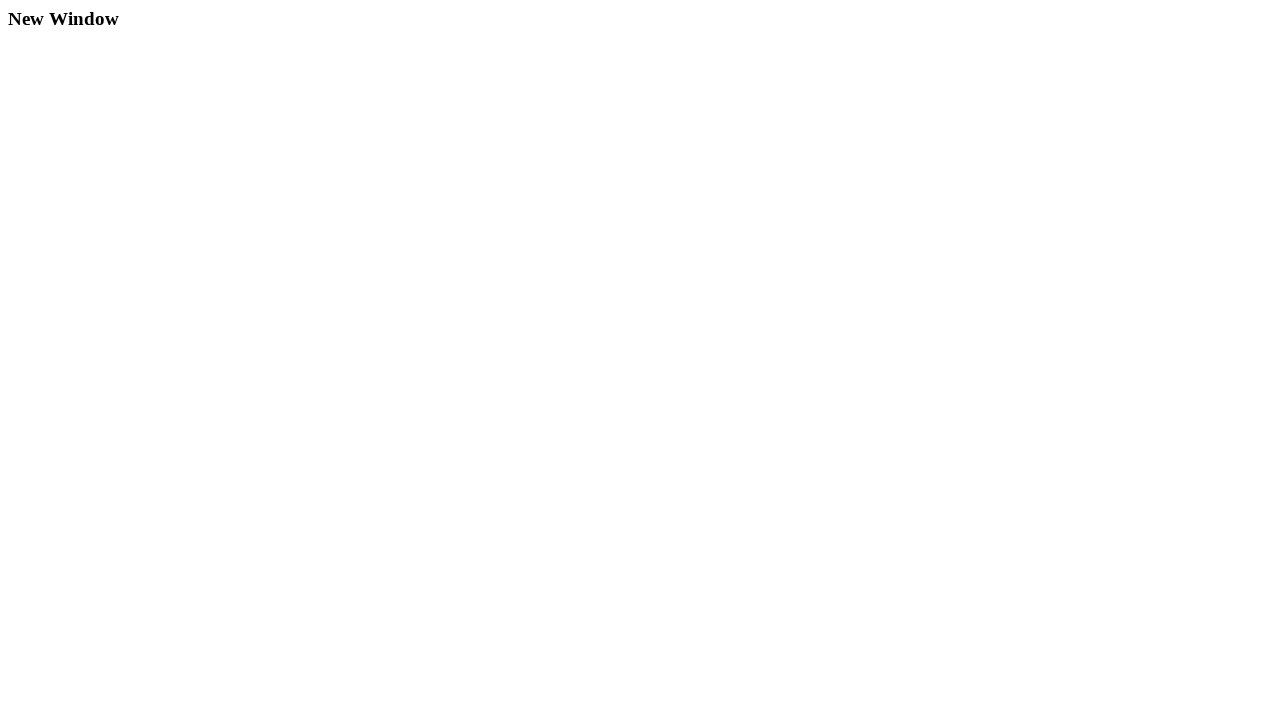

New window page load state completed
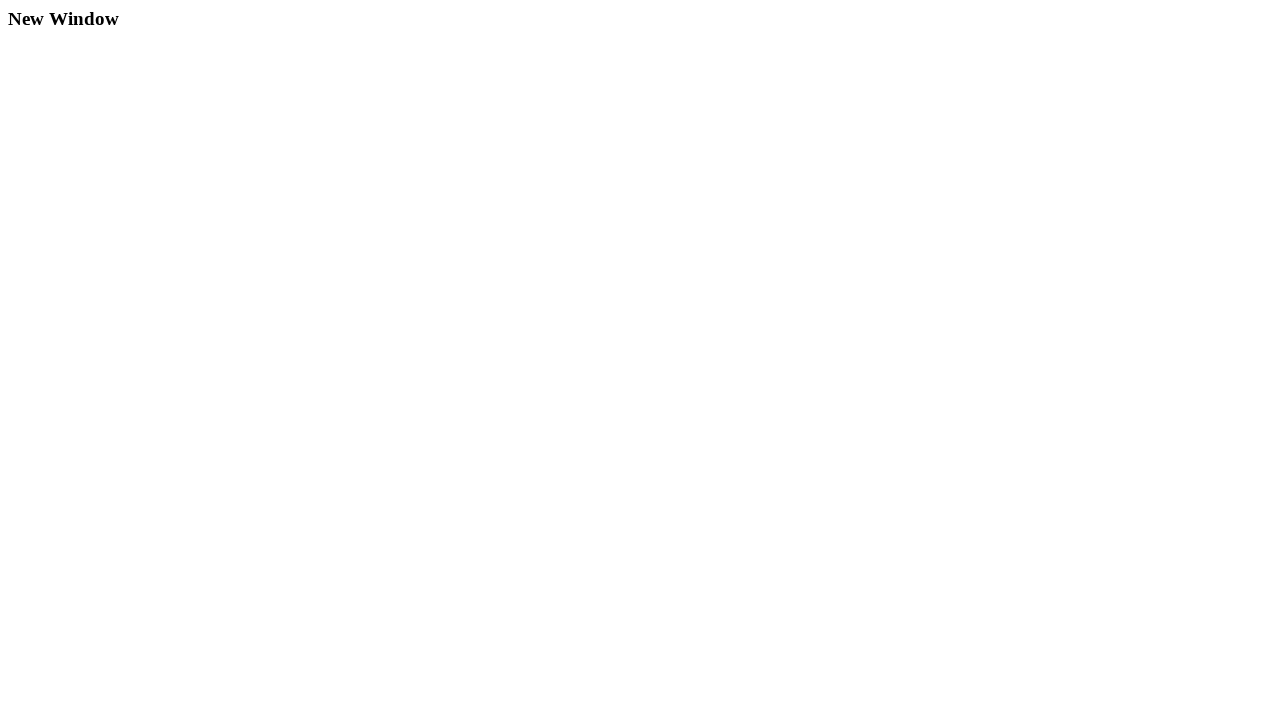

Retrieved new window title: 'New Window'
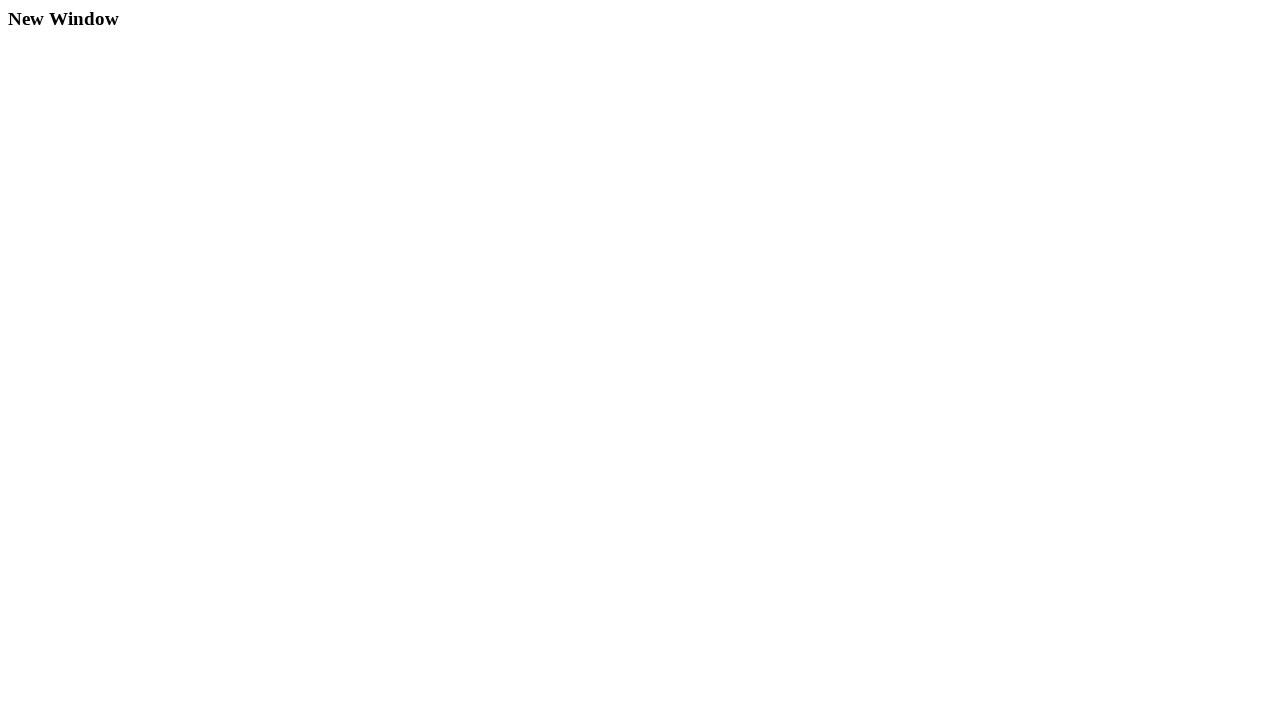

Verified new window title is 'New Window'
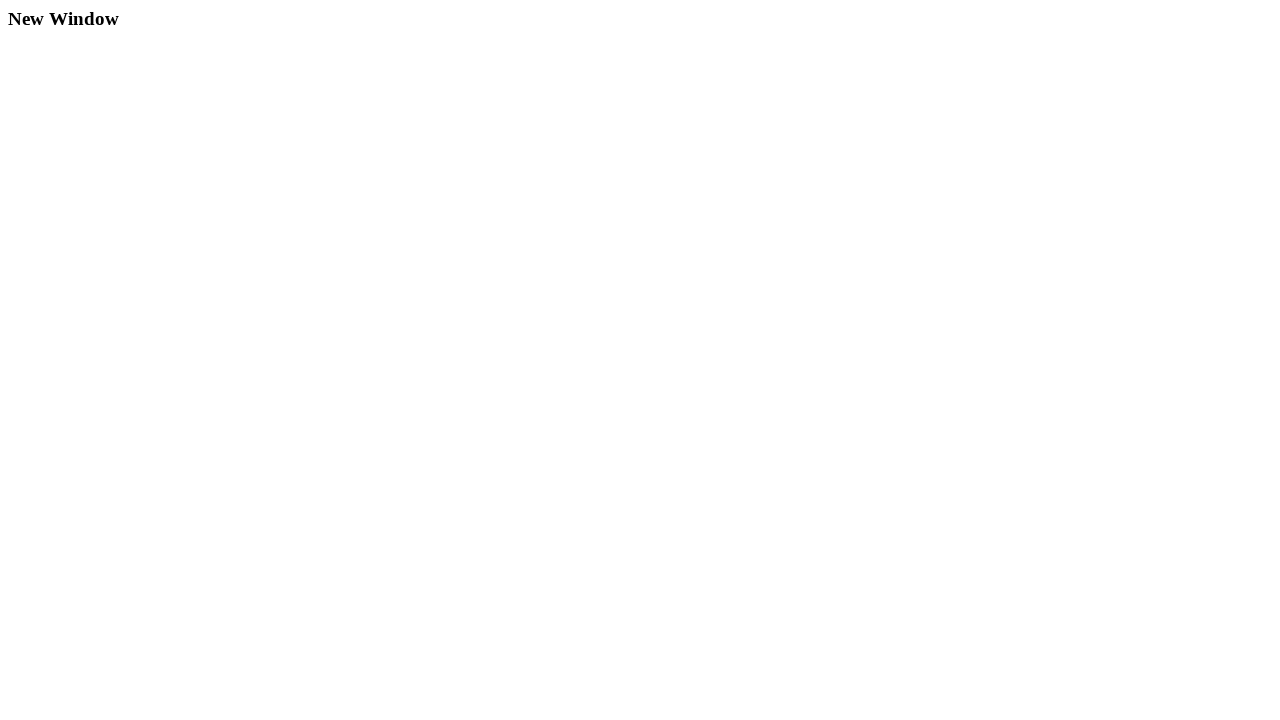

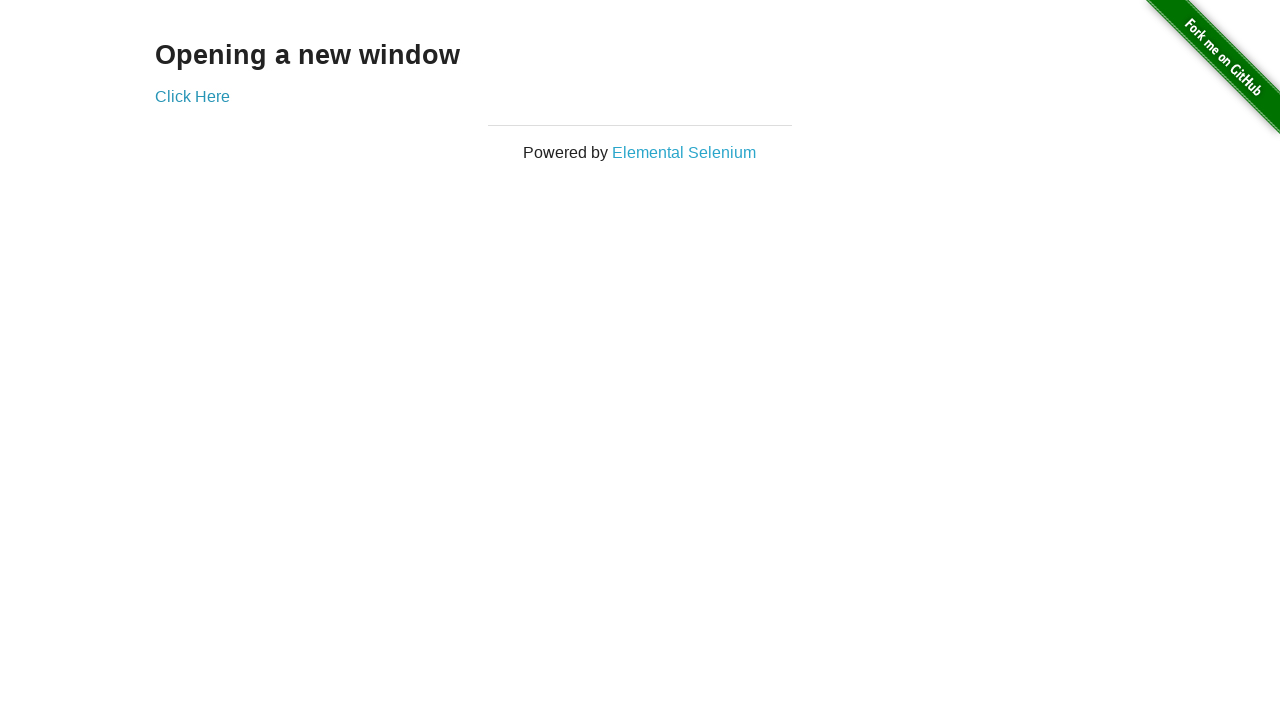